Tests a prompt dialog by entering text and verifying the result displays the entered text

Starting URL: https://demoqa.com/alerts

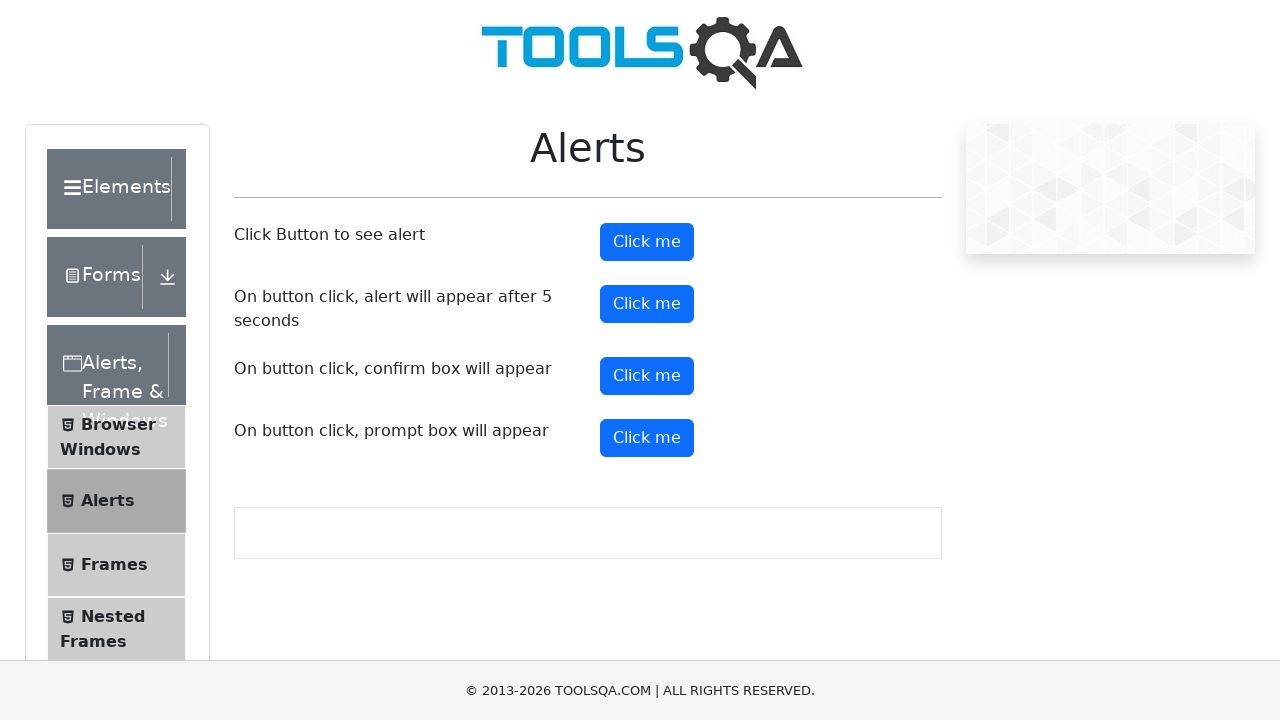

Set up dialog handler to accept prompt with text 'TestUser123'
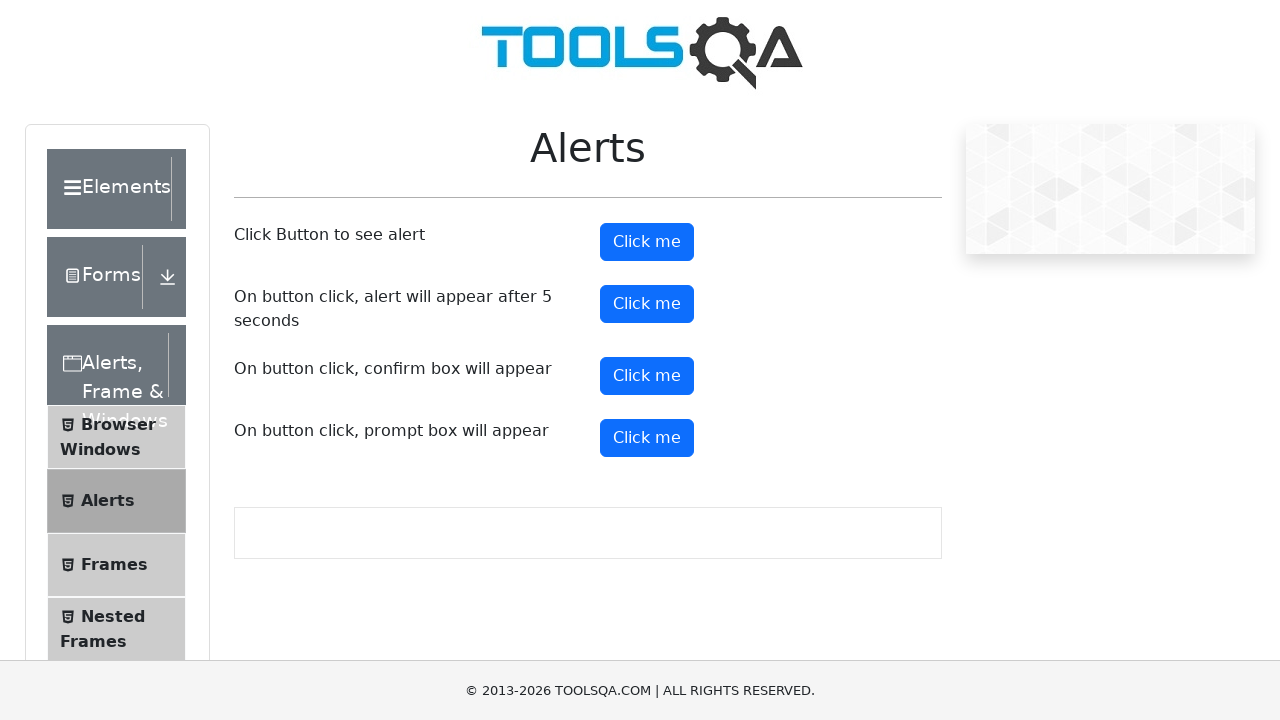

Clicked the prompt button to trigger dialog at (647, 438) on #promtButton
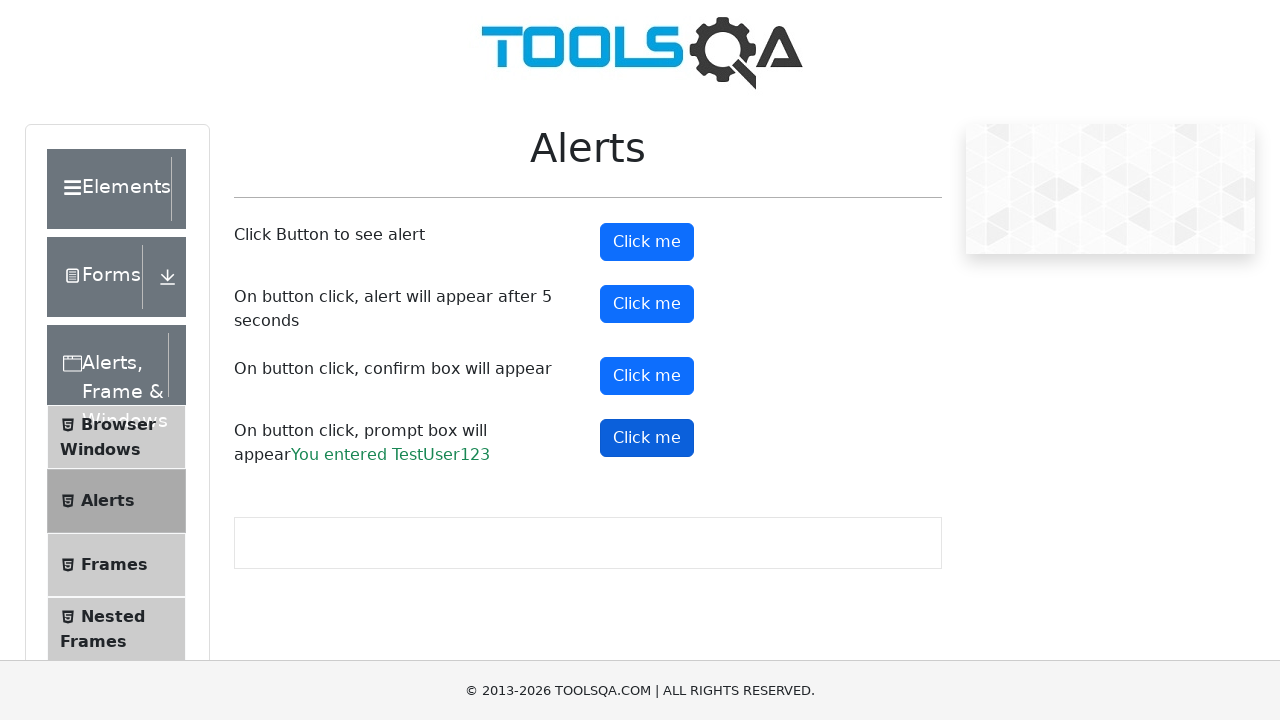

Waited for prompt result text to appear and verified entered text displays correctly
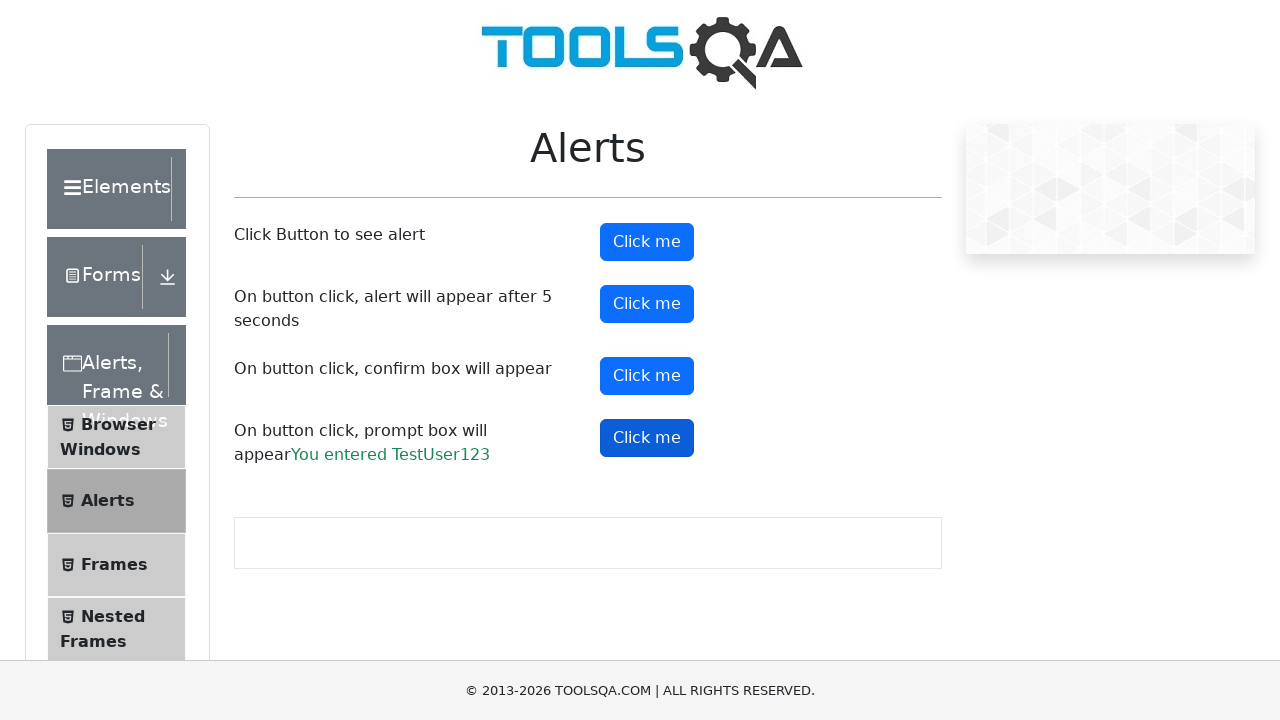

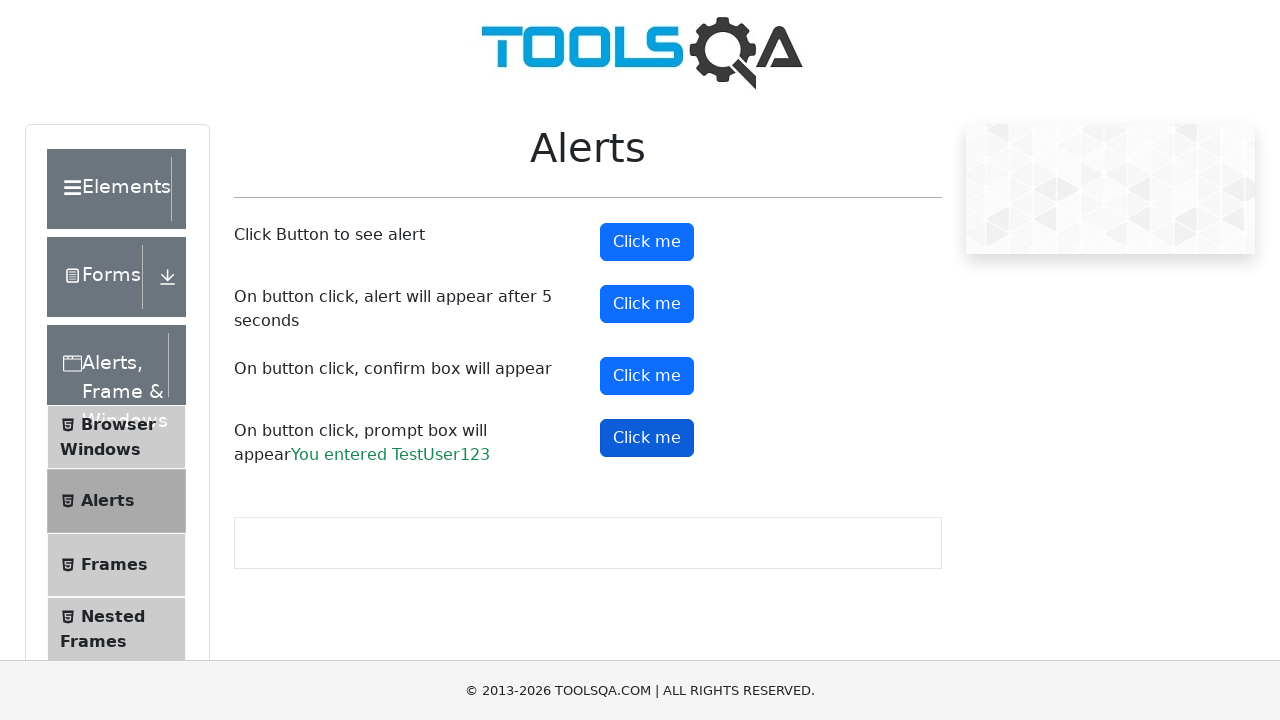